Tests table sorting by clicking the Email column header (3rd column) and verifying ascending order

Starting URL: http://the-internet.herokuapp.com/tables

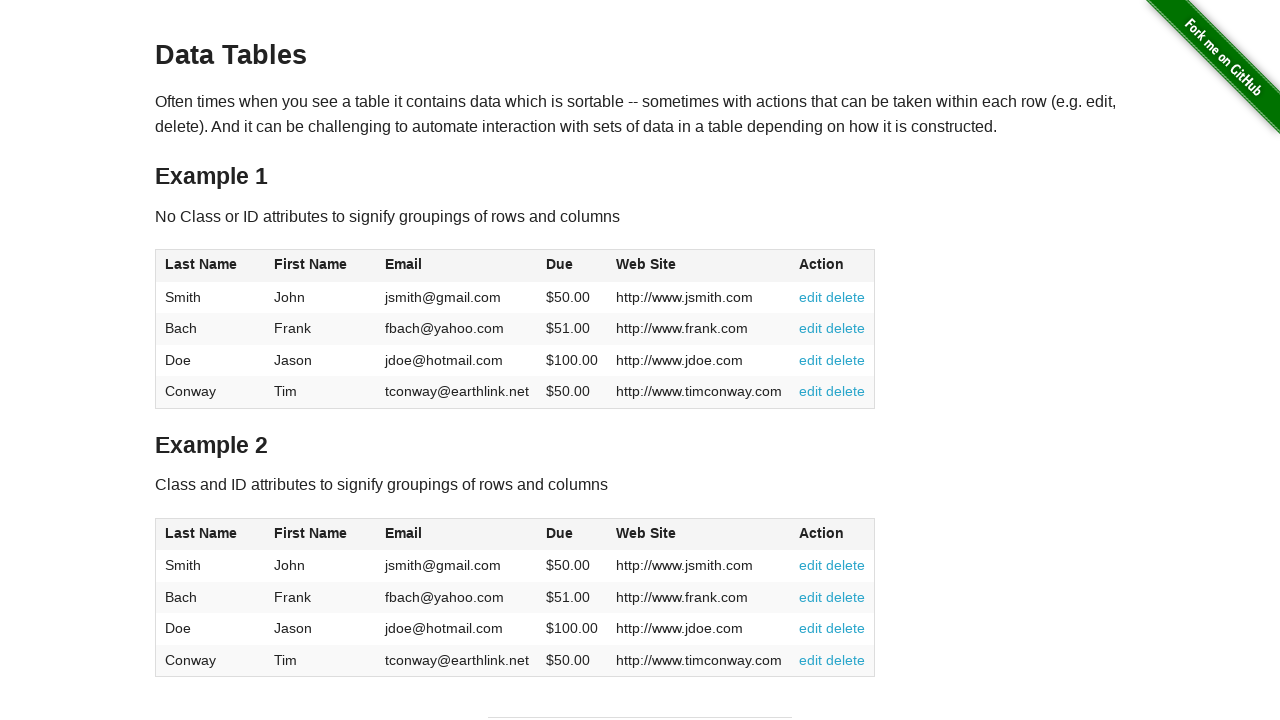

Clicked Email column header (3rd column) to sort table at (457, 266) on #table1 thead tr th:nth-of-type(3)
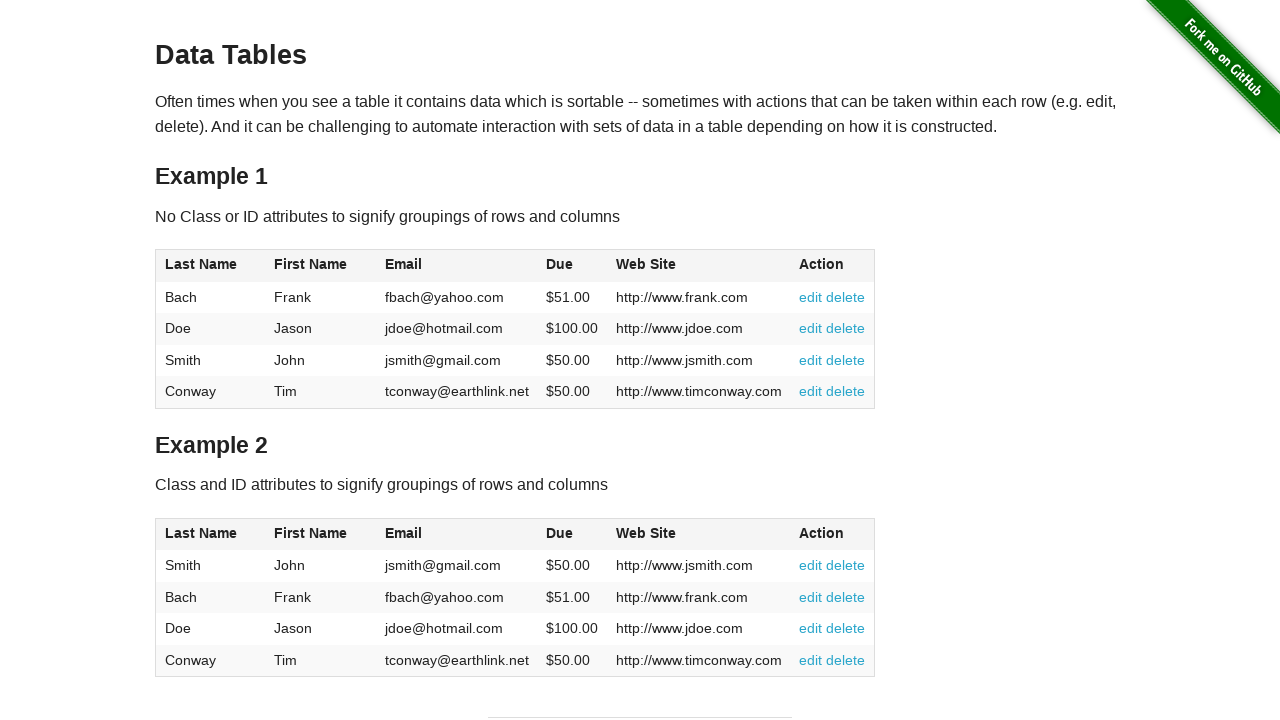

Verified table data loaded after sorting by Email column
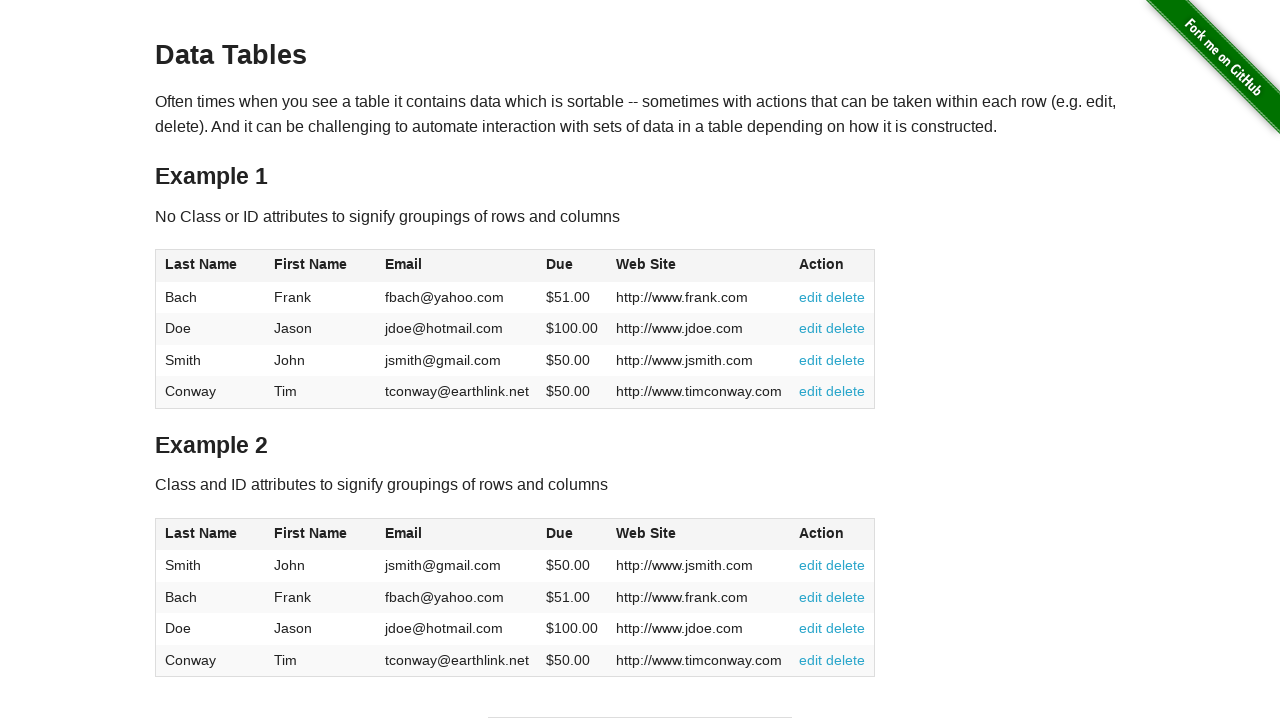

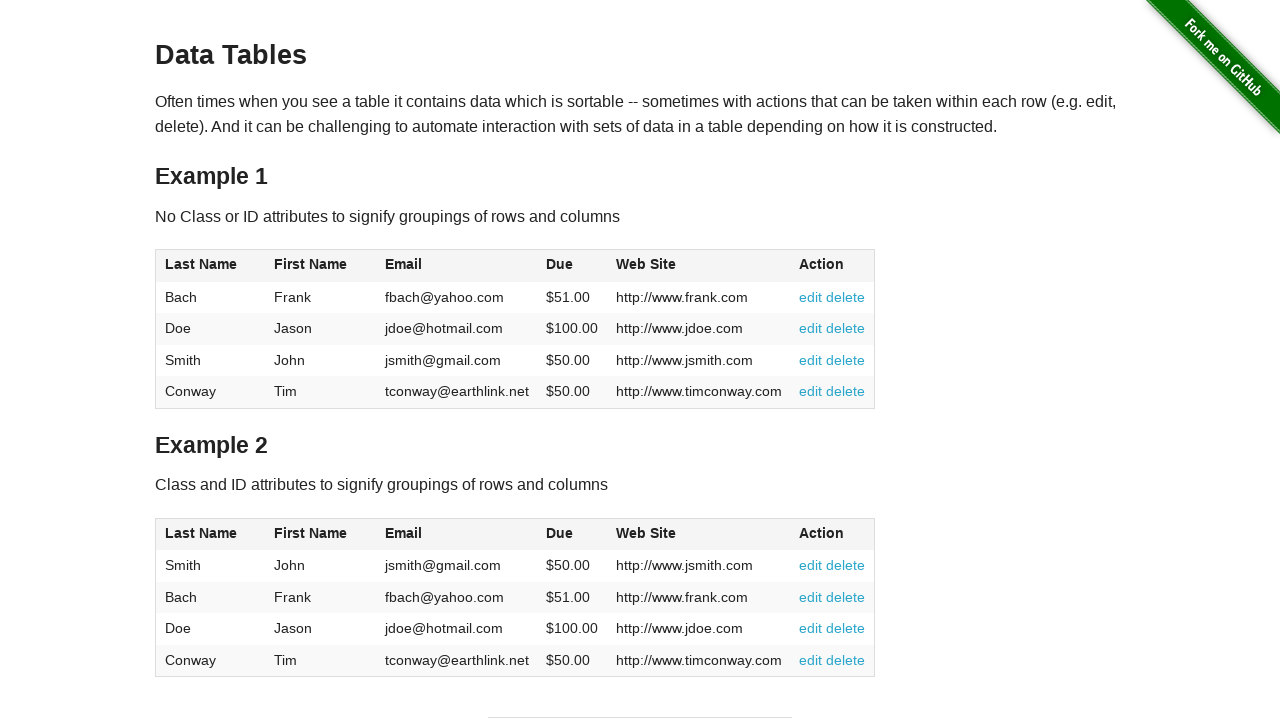